Tests that all series genres are displayed on the Series tab by navigating to the tab and verifying presence of genre section headers

Starting URL: https://kion.ru/home

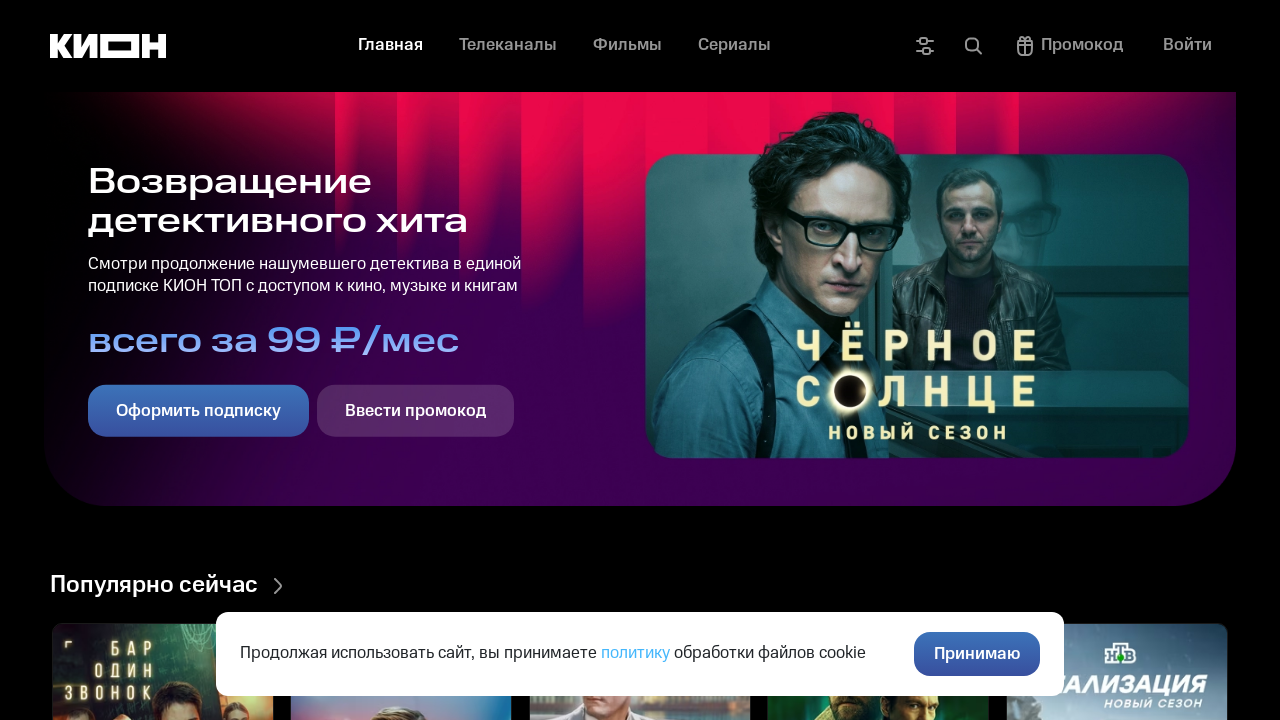

Clicked on Series (Сериалы) tab at (734, 46) on text=Сериалы
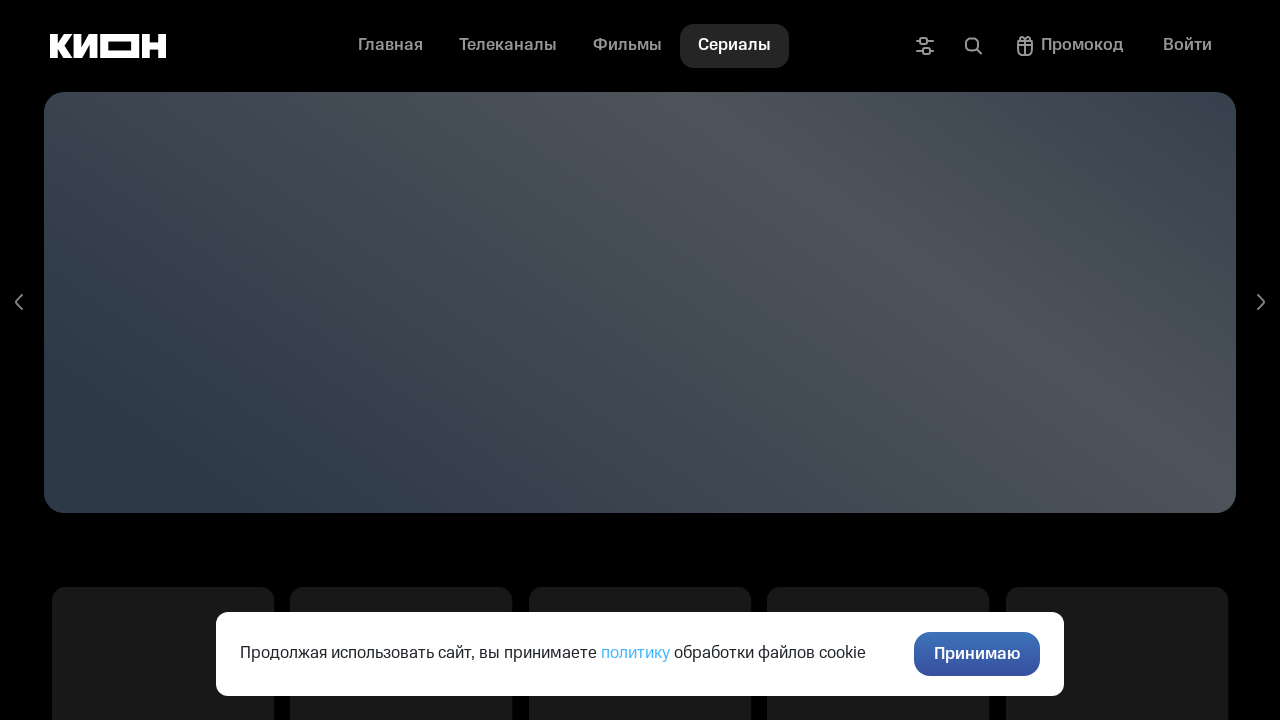

Genre section headers loaded
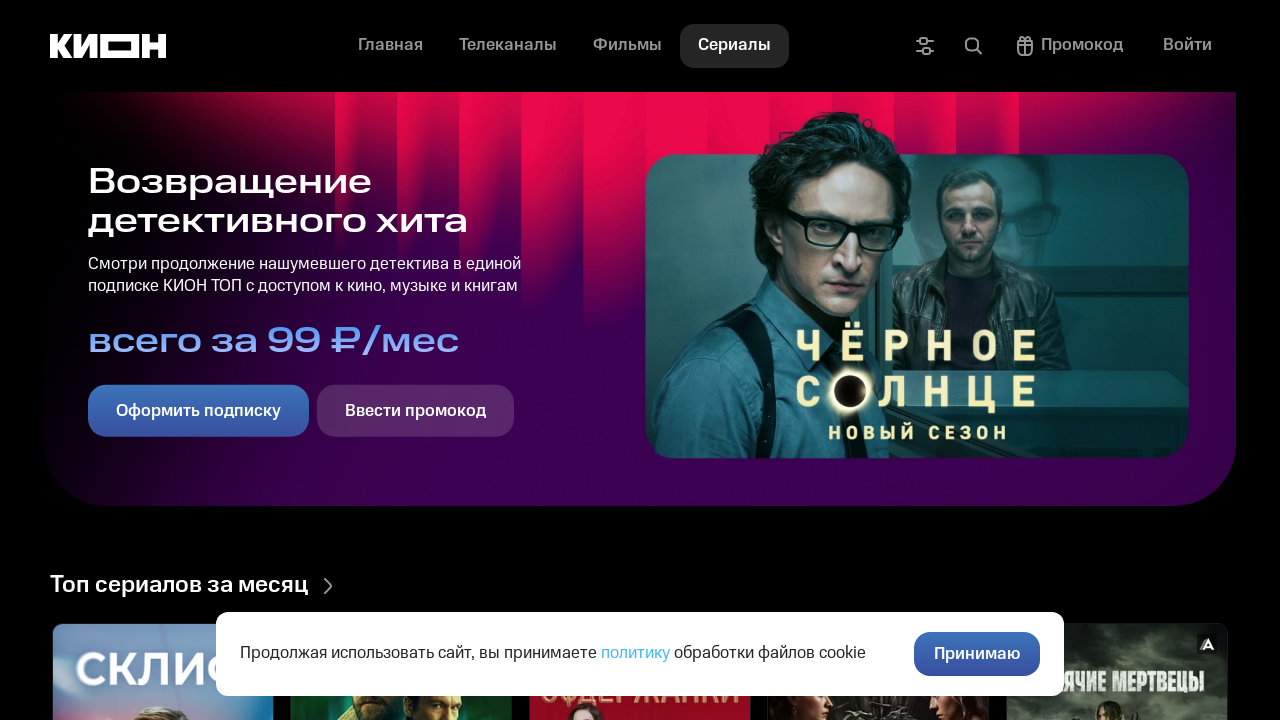

Verified 'Top Series of the Month' (Топ сериалов за месяц) genre section is displayed
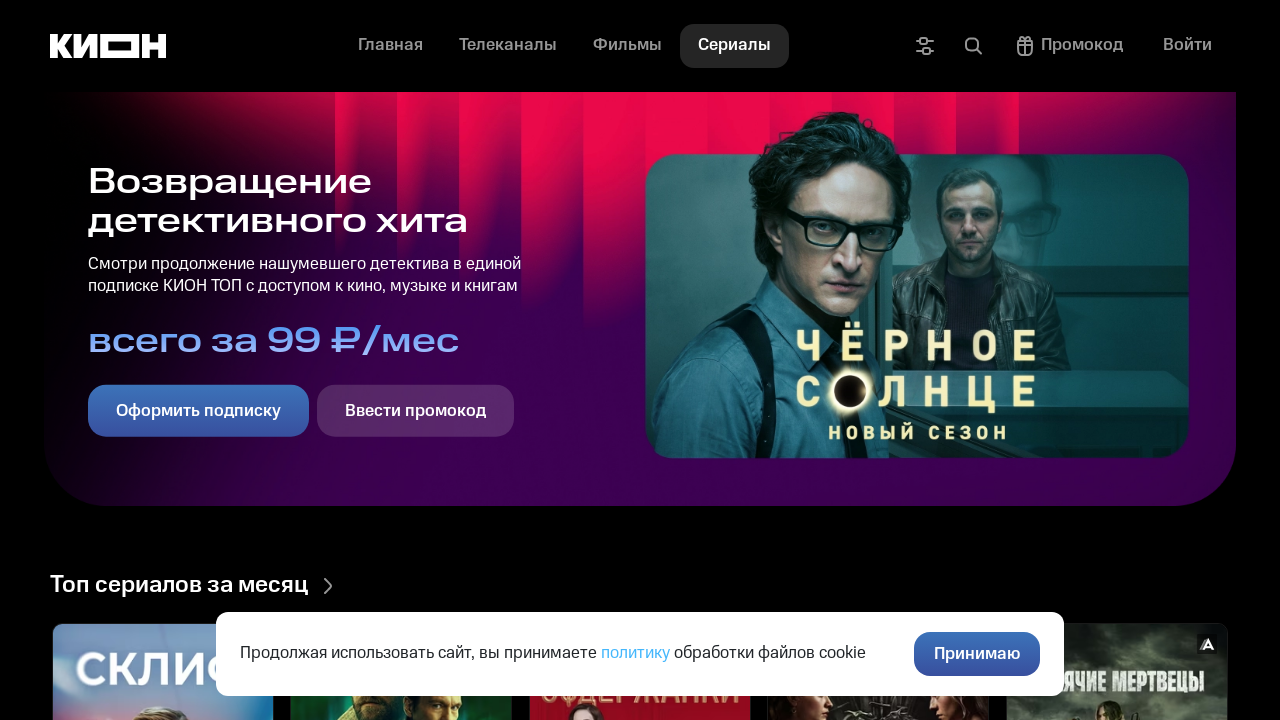

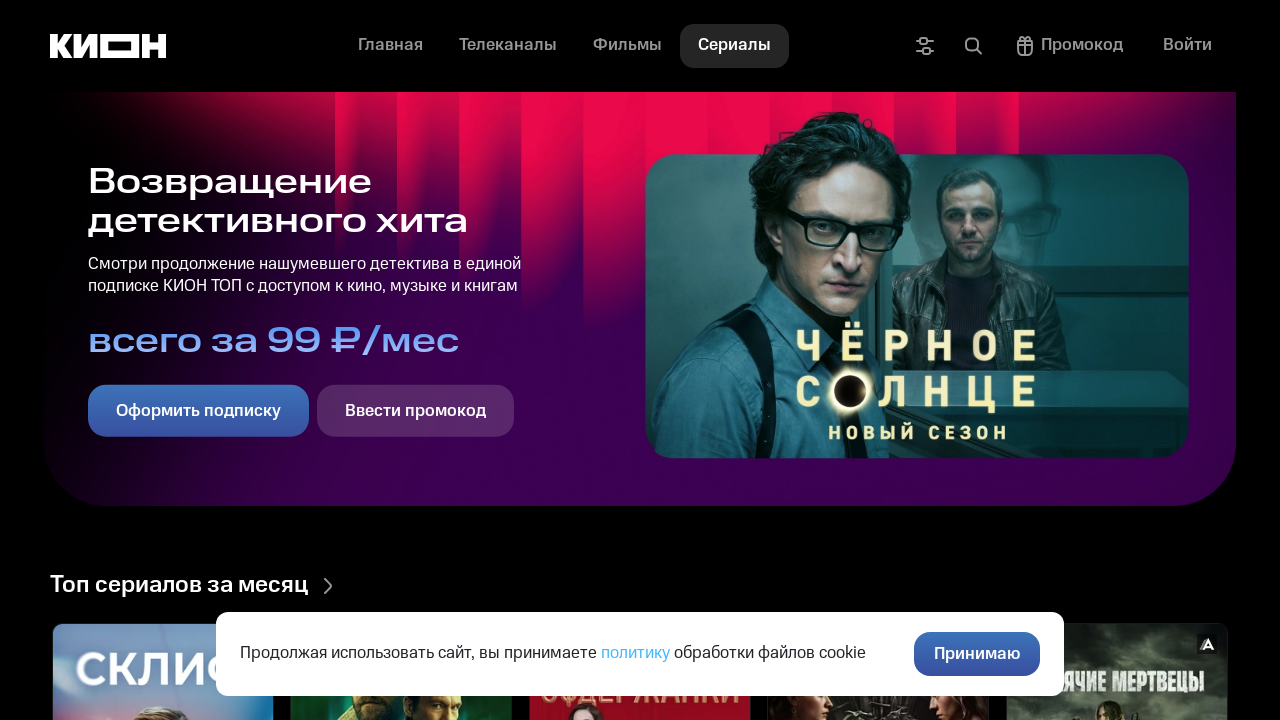